Navigates to a YouTube channel's videos page and waits for video elements to load, verifying that video links are displayed on the page.

Starting URL: https://www.youtube.com/c/EmiWong/videos

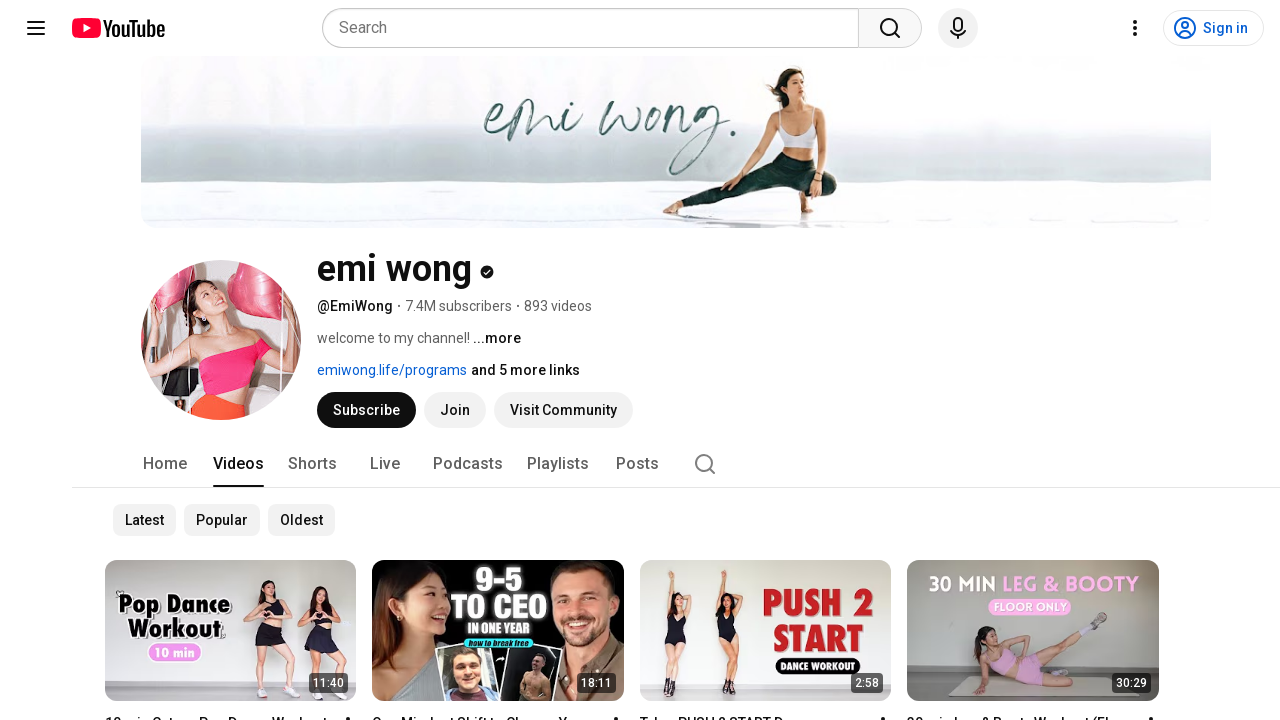

Navigated to YouTube channel videos page
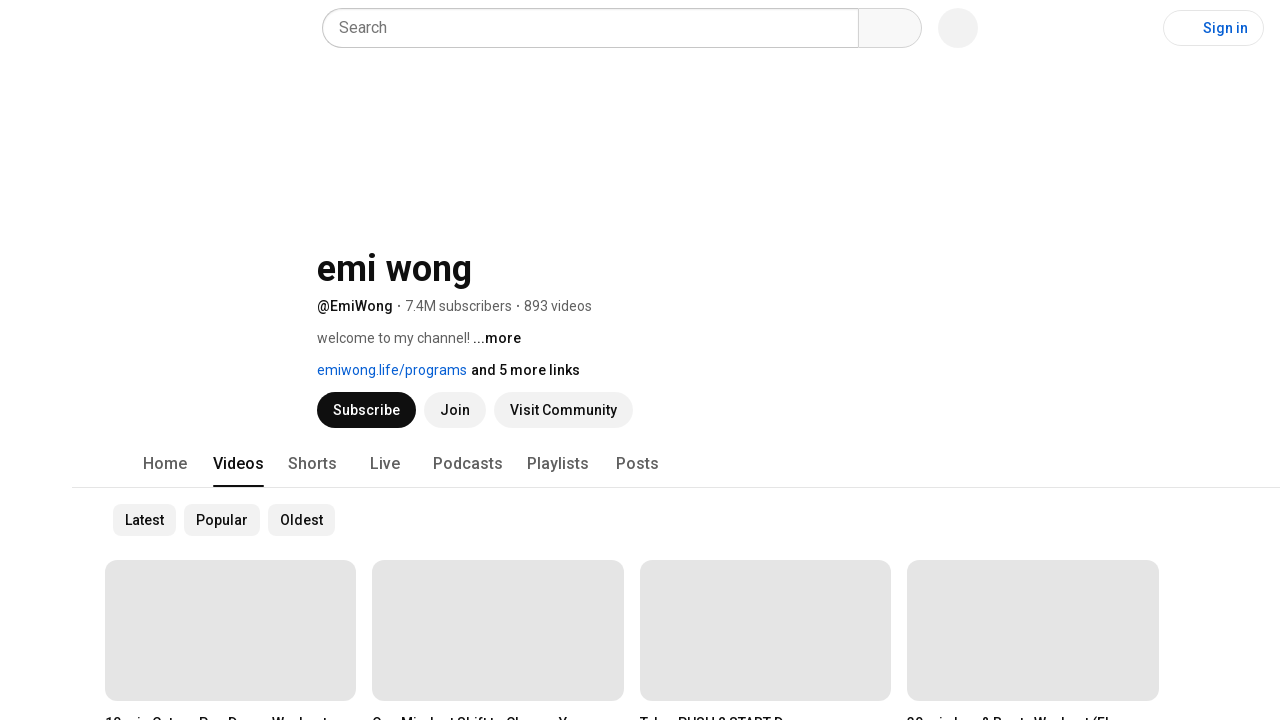

Video title links loaded on the page
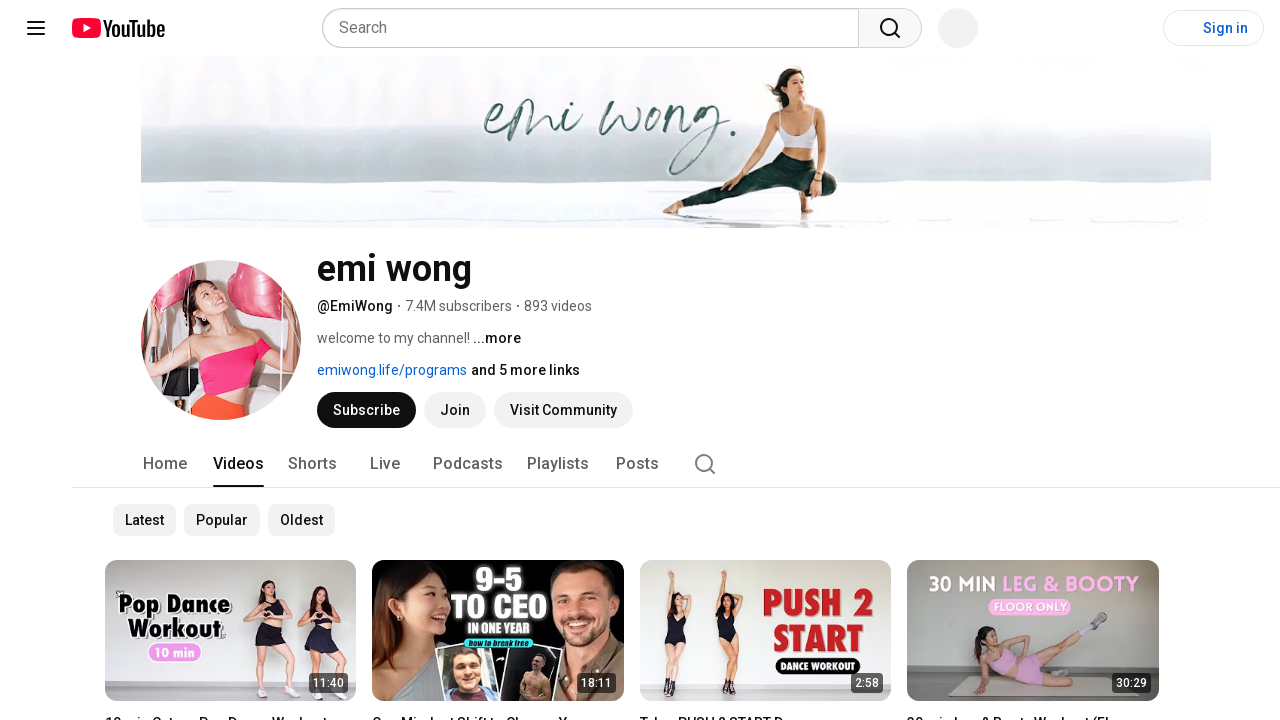

Video elements rendered and visible on channel page
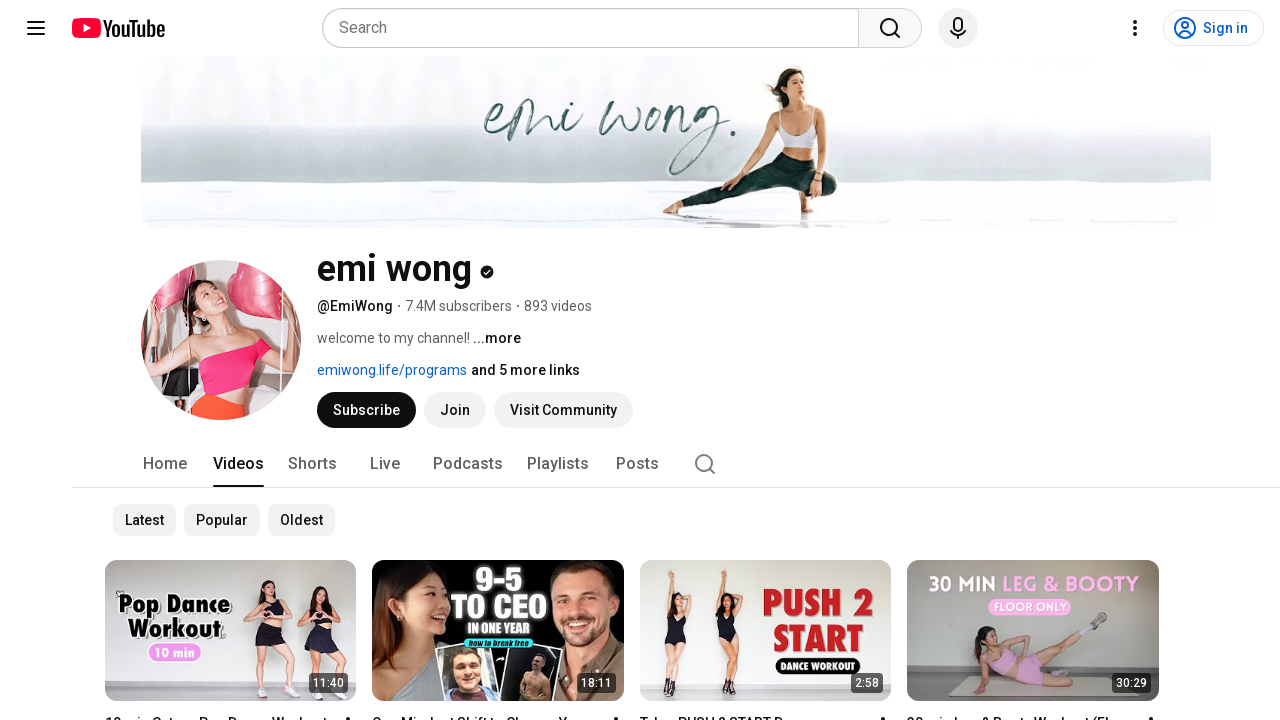

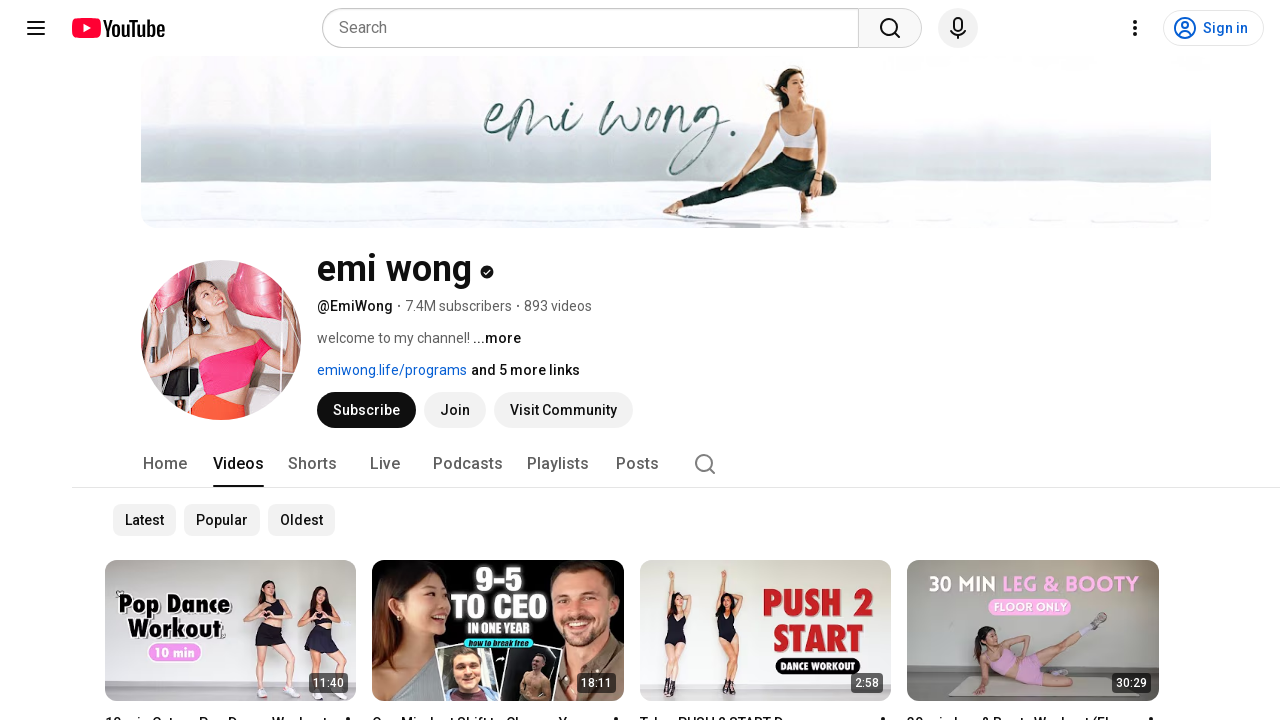